Tests Dell website search functionality by entering "Accessories" in the search input field and clicking the search button to submit the query.

Starting URL: https://www.dell.com/

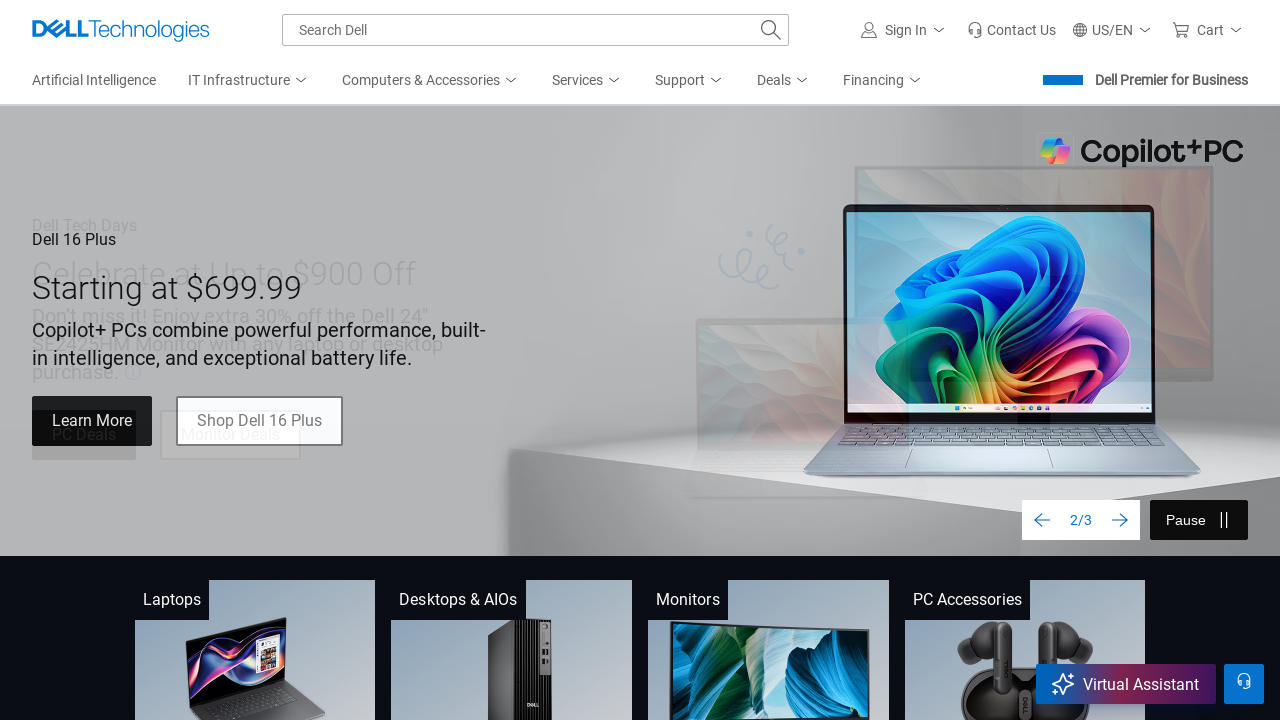

Filled search input field with 'Accessories' on #mh-search-input
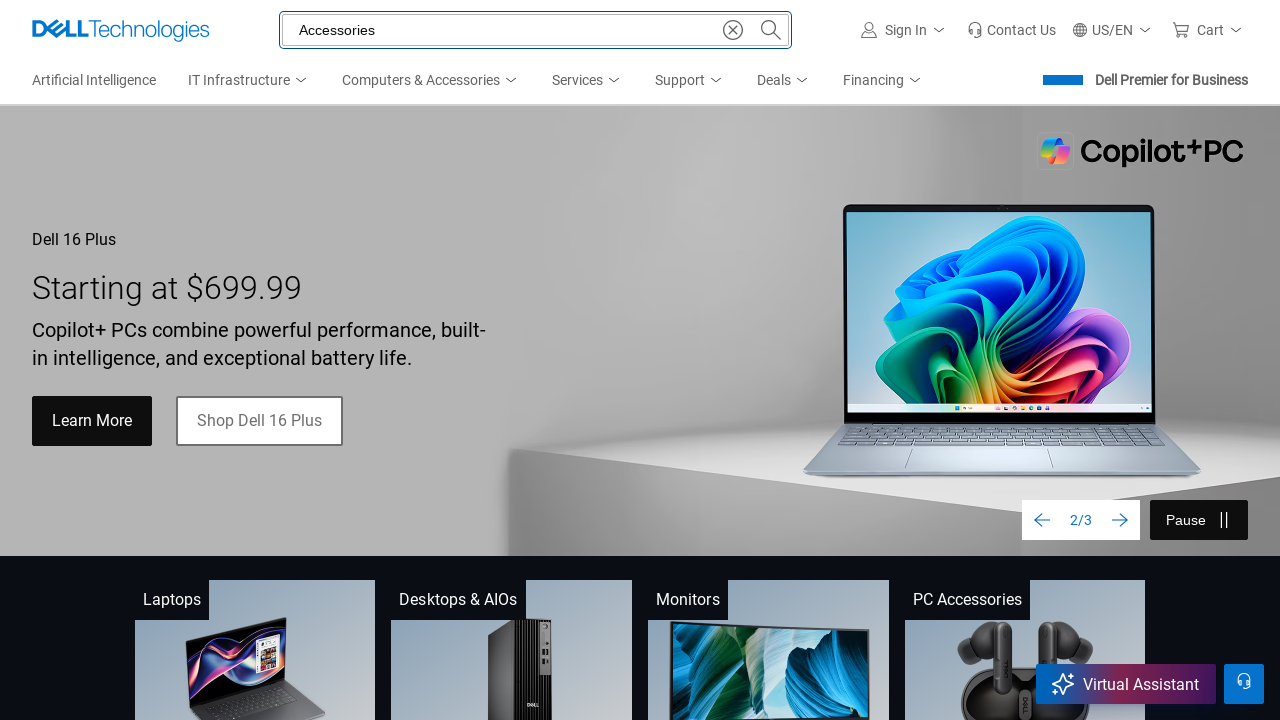

Clicked search button to submit query at (771, 30) on #unified-masthead div button:nth-child(2)
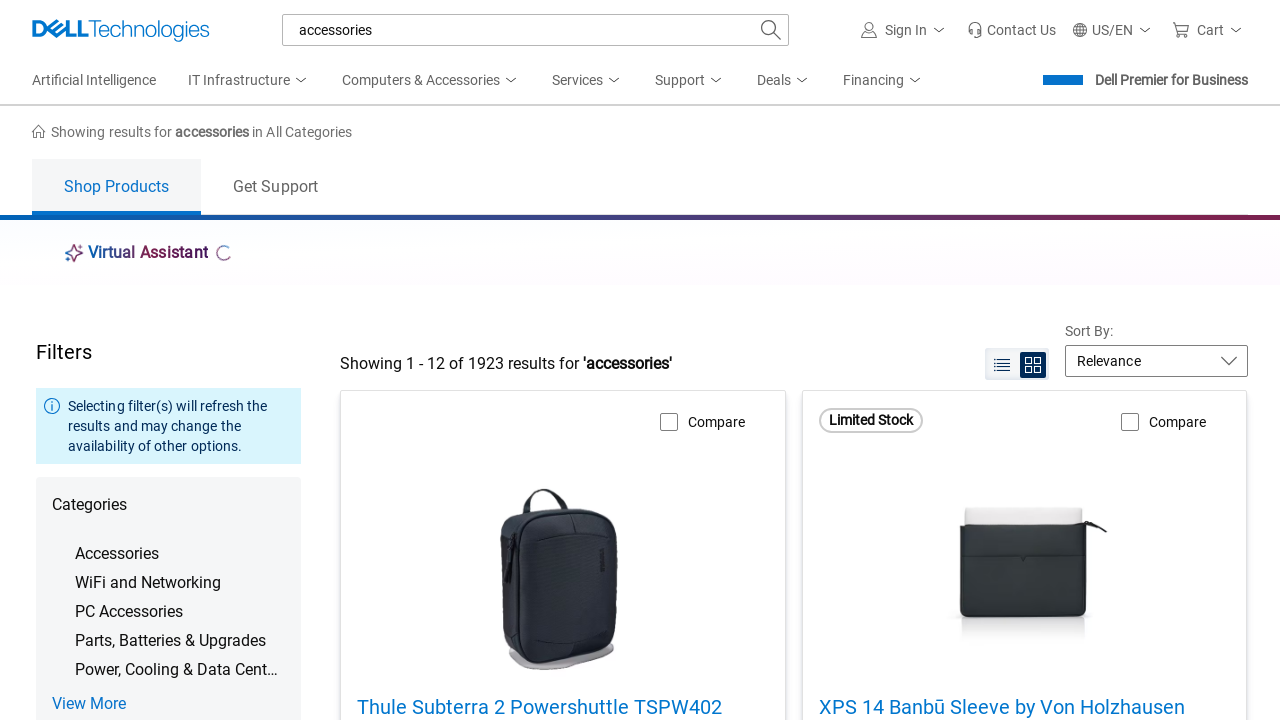

Search results page loaded successfully
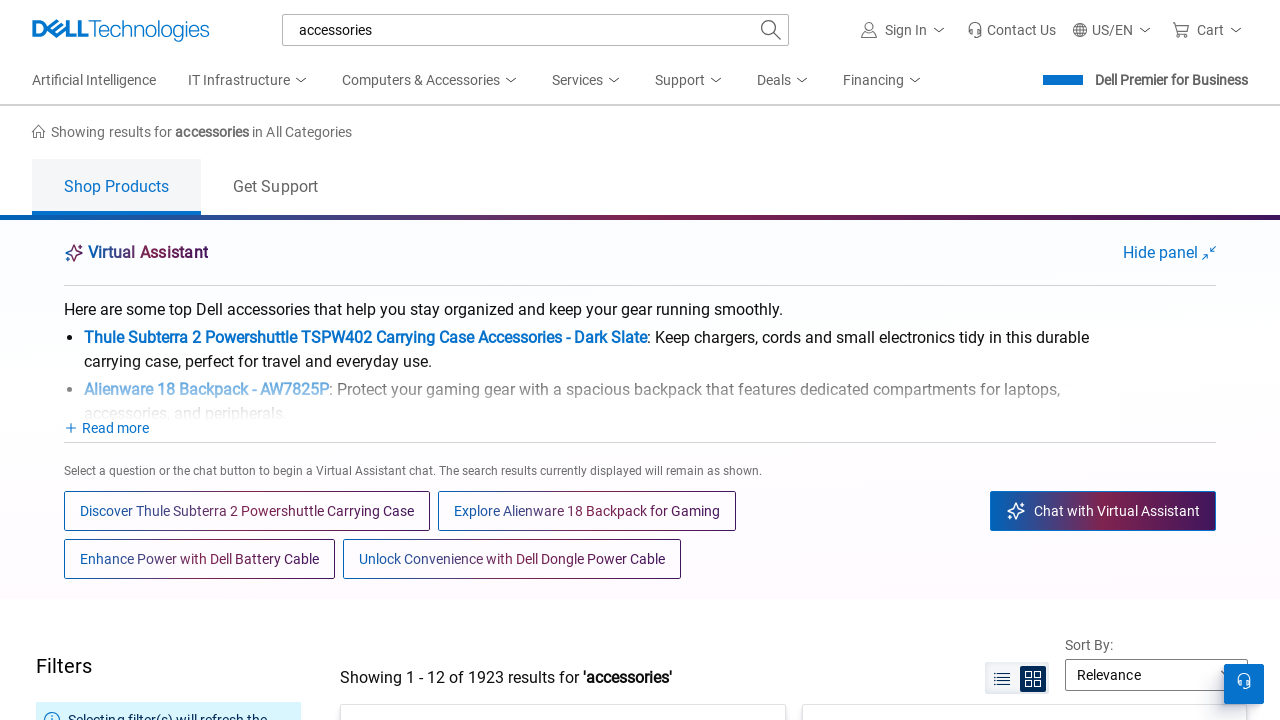

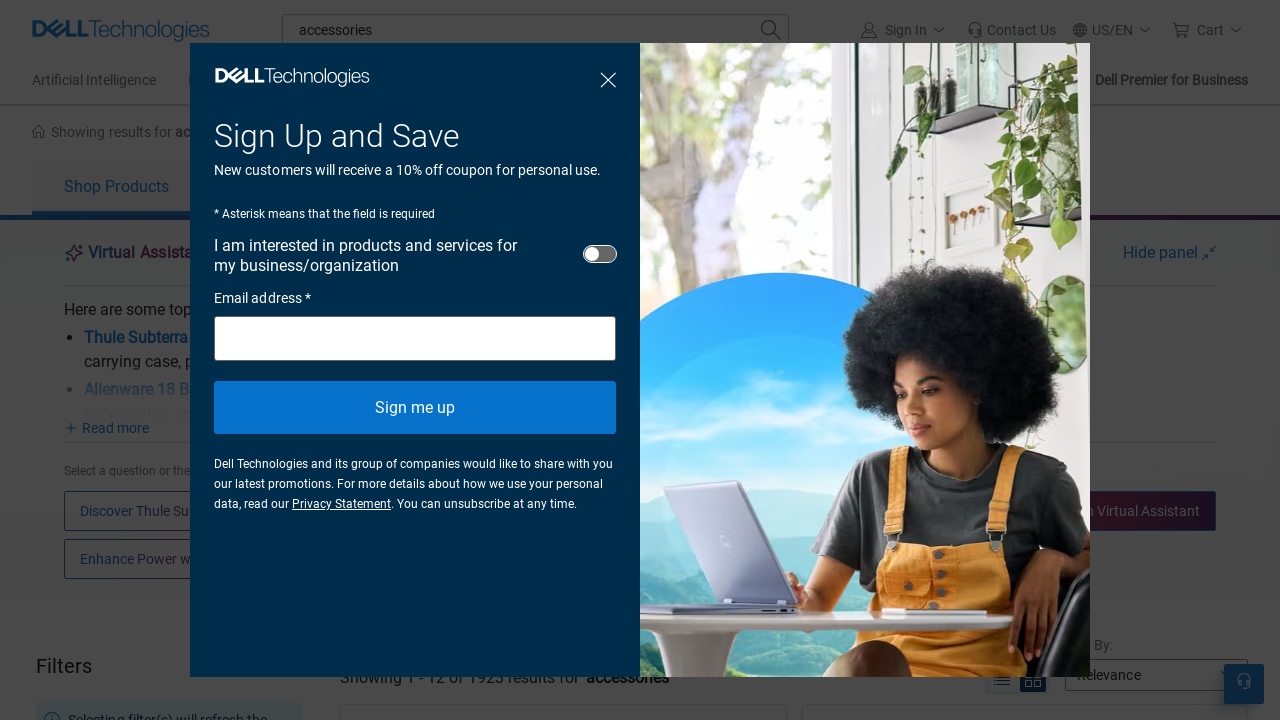